Tests basic page interaction on 10minuteschool.com by scrolling to the bottom and top of the page, then clicking on the language selector and helpline elements.

Starting URL: https://10minuteschool.com/

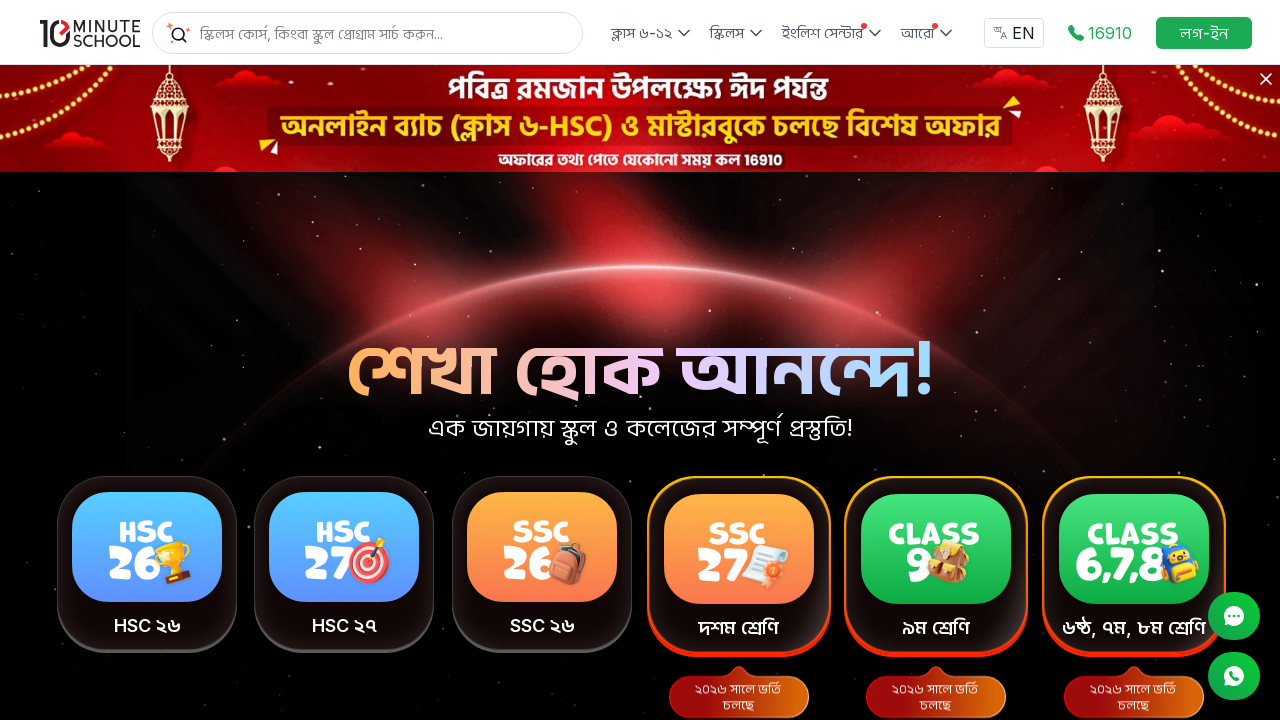

Waited for page to load (networkidle)
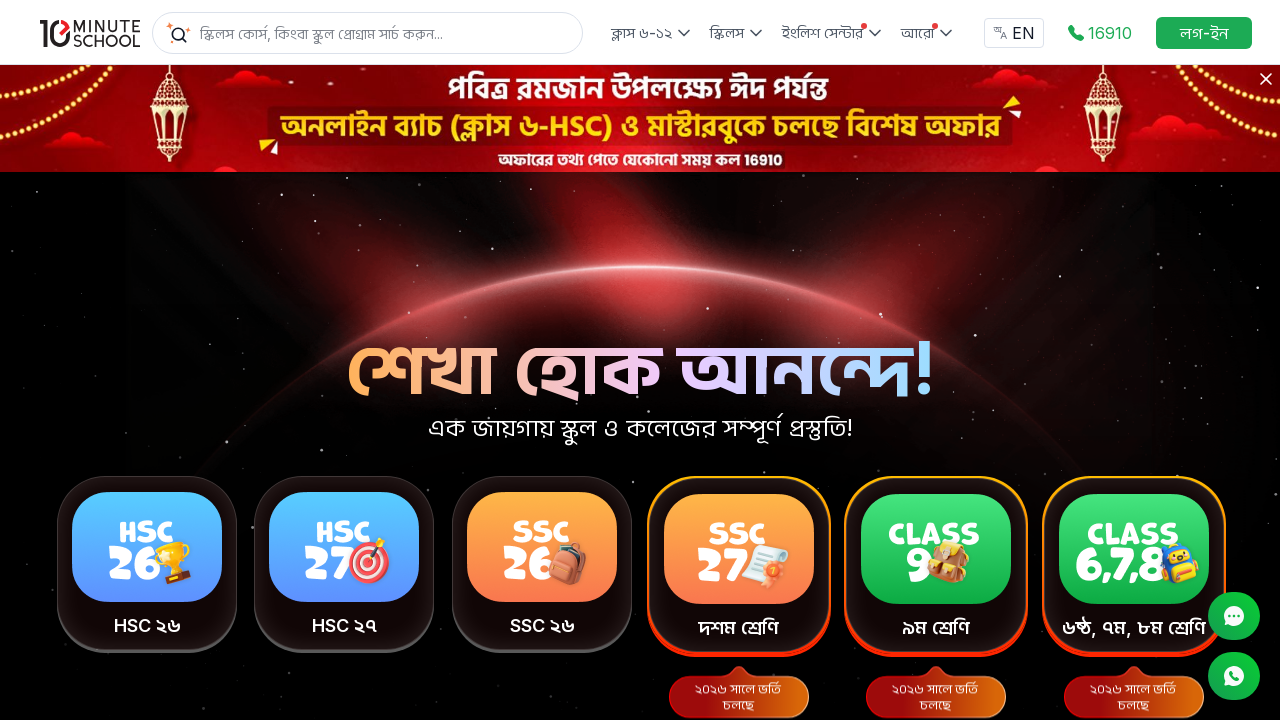

Scrolled down to the bottom of the page
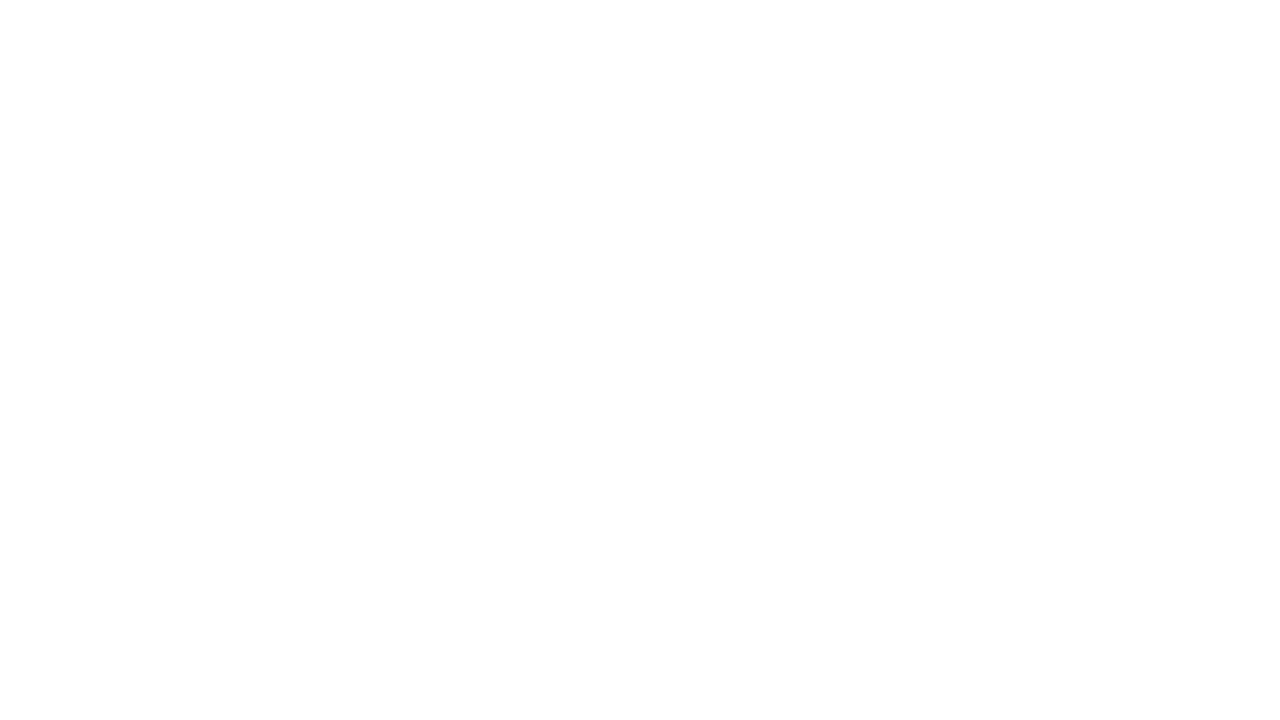

Waited 2 seconds after scrolling down
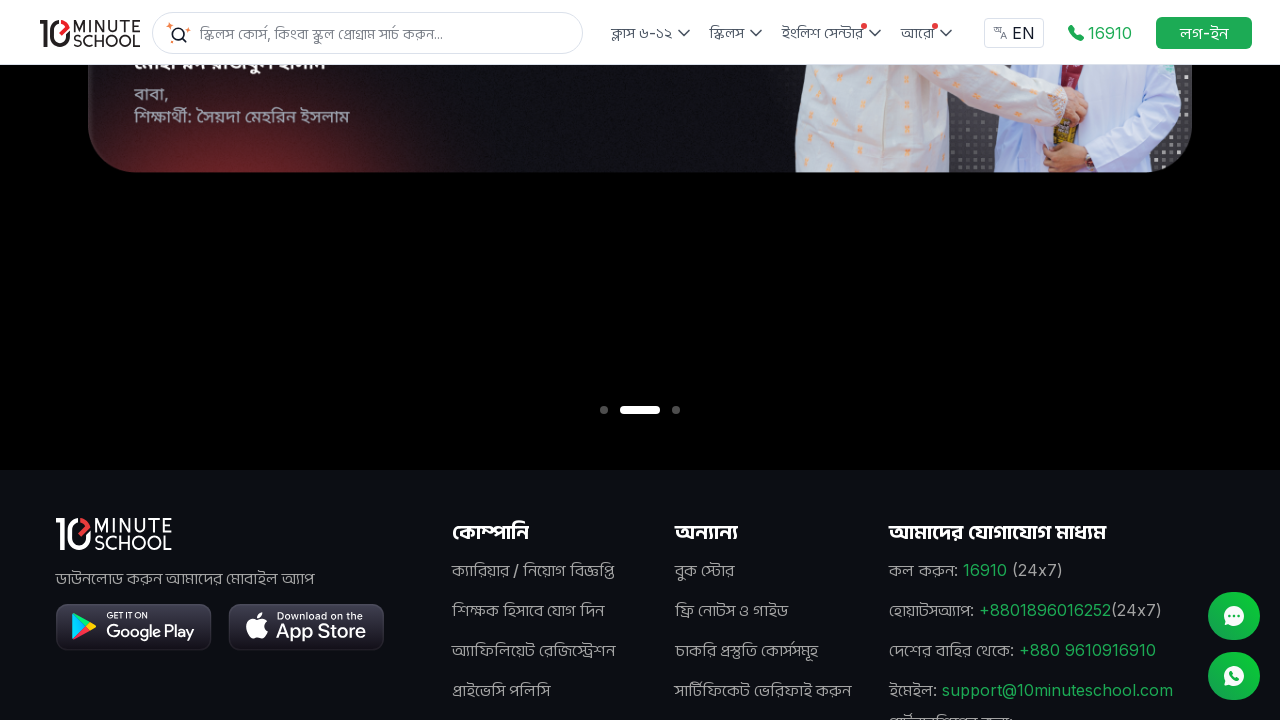

Scrolled back to the top of the page
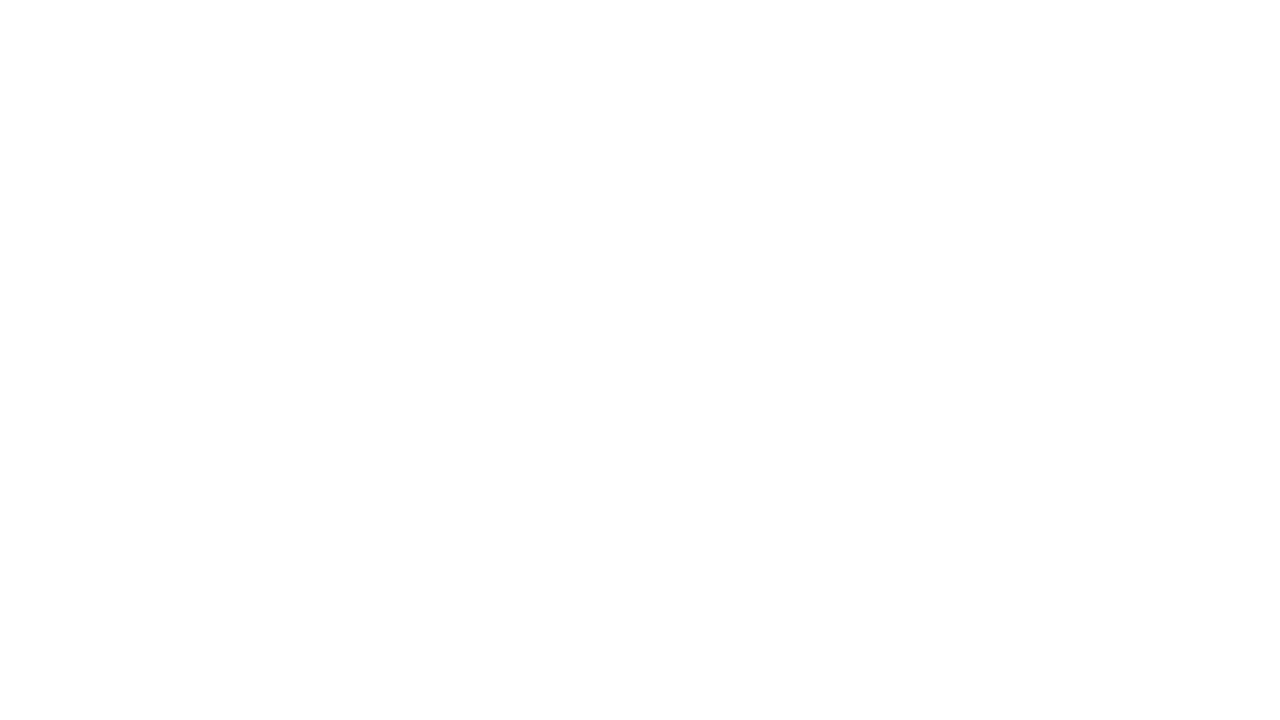

Waited 2 seconds after scrolling to top
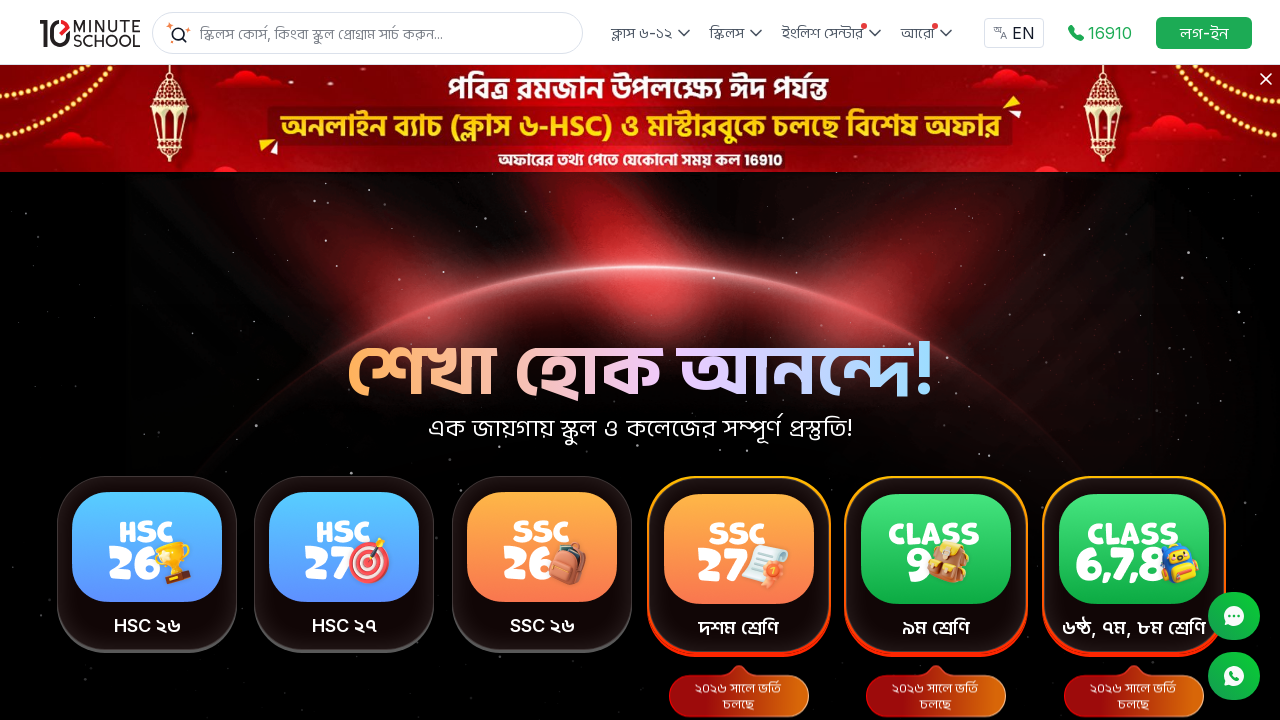

Clicked on the language selector element at (1014, 33) on xpath=//body/main[1]/div[1]/div[1]/div[4]/div[1]/span[2]
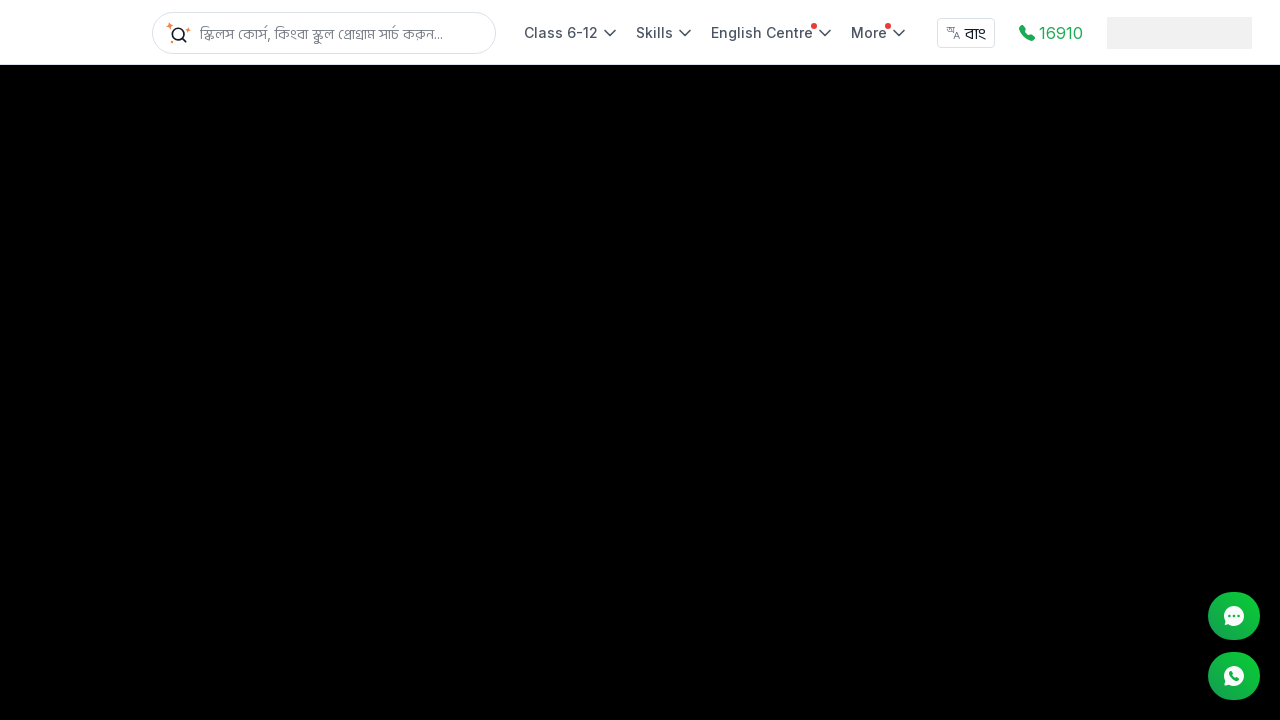

Waited 2 seconds after clicking language selector
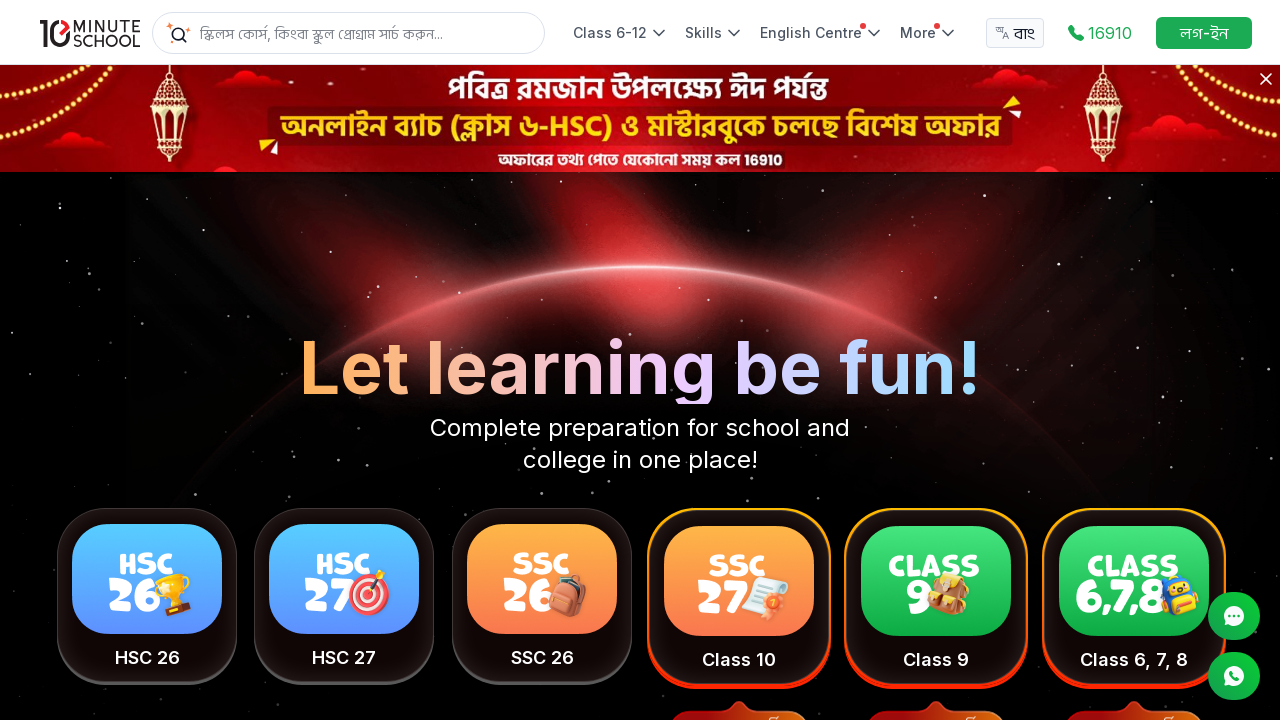

Clicked on the helpline element (16910) at (1110, 33) on xpath=//span[contains(text(),'16910')]
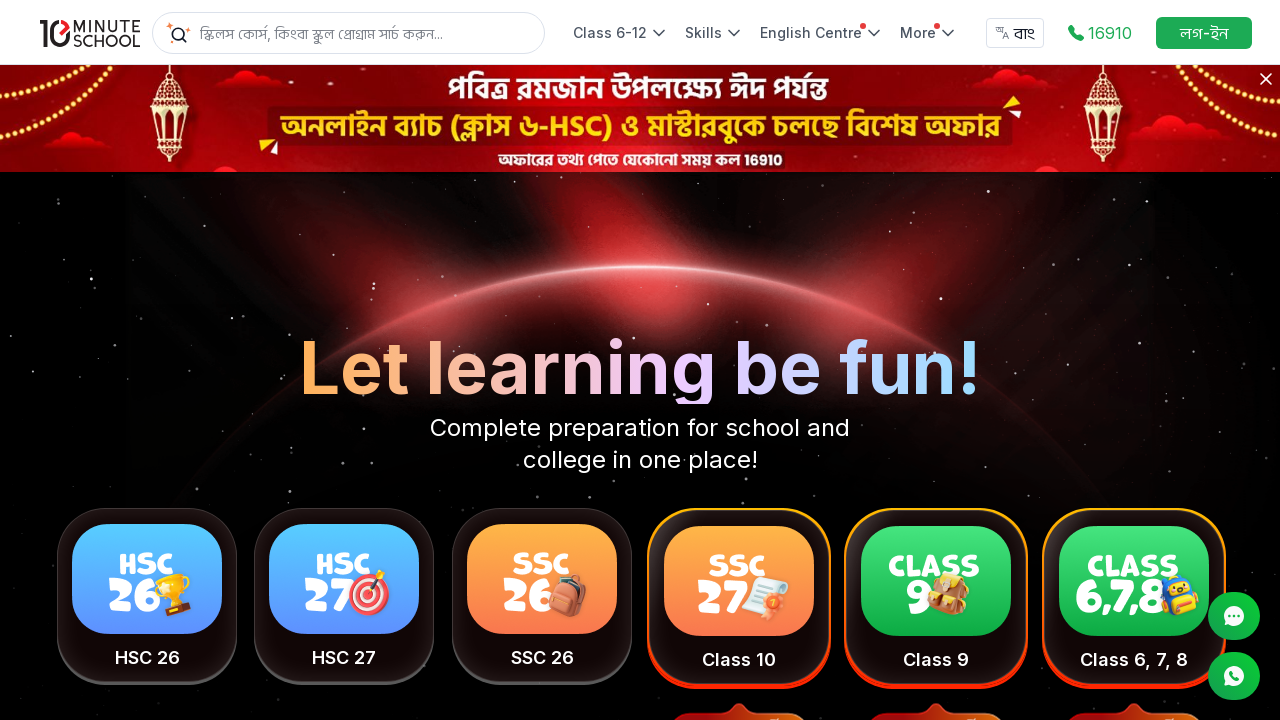

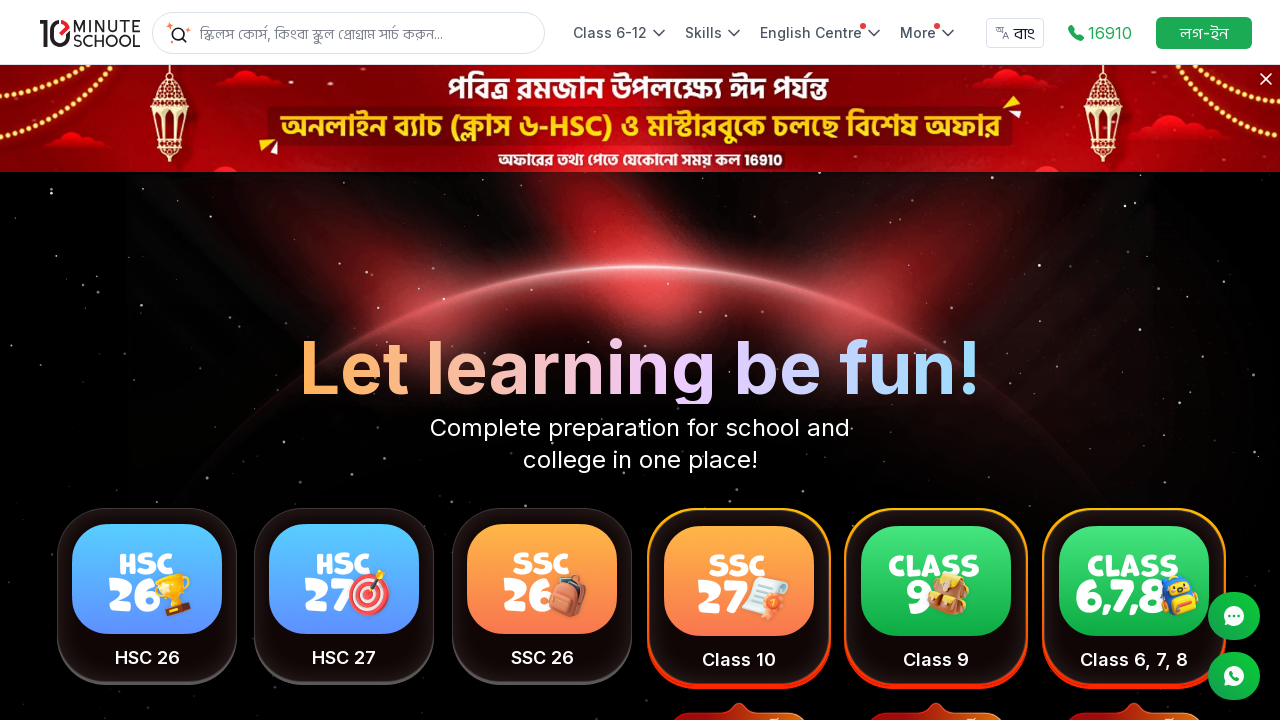